Navigates to a football statistics page and clicks the "All matches" button to display all match data

Starting URL: https://www.adamchoi.co.uk/overs/detailed

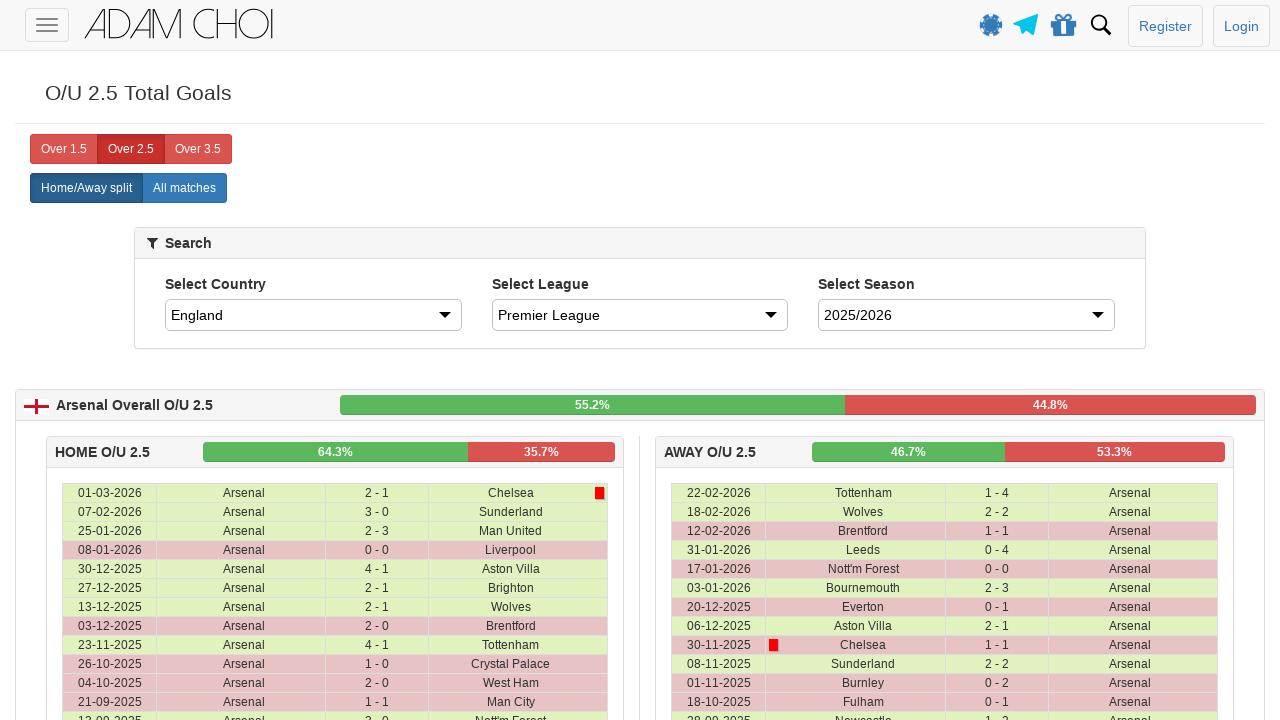

Navigated to football statistics page
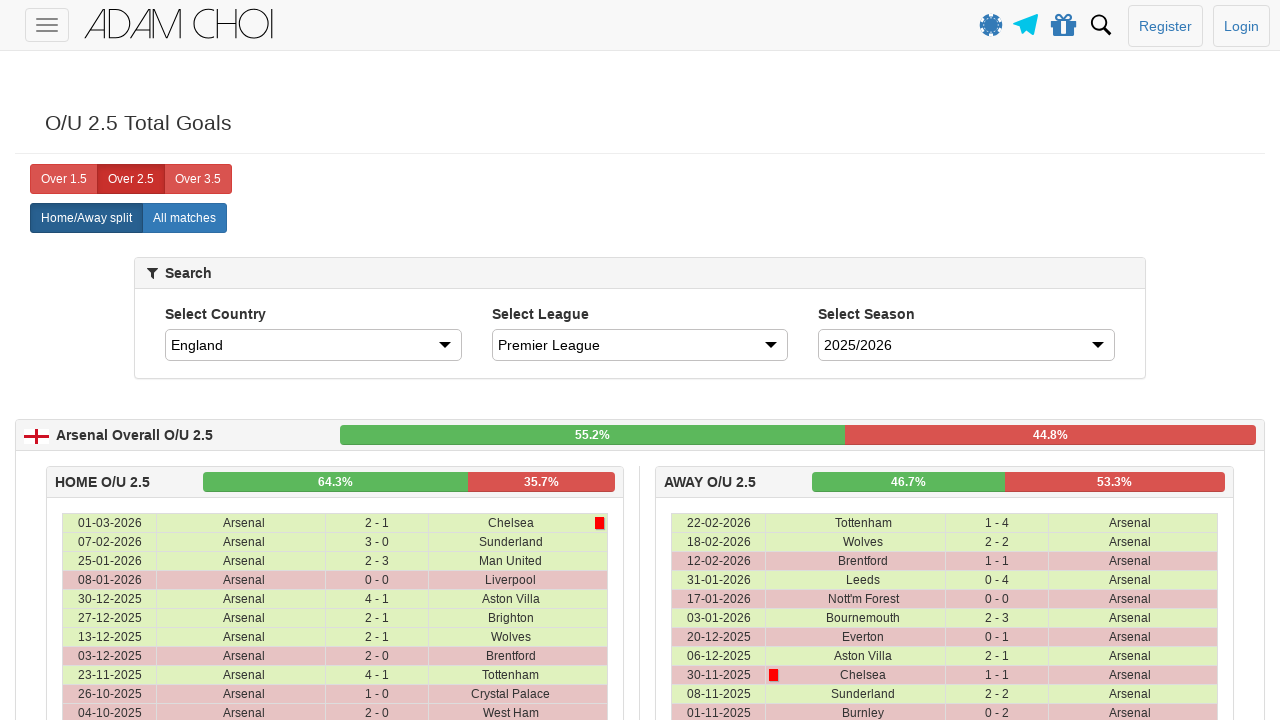

Clicked the 'All matches' button at (184, 218) on xpath=//label[@analytics-event="All matches"]
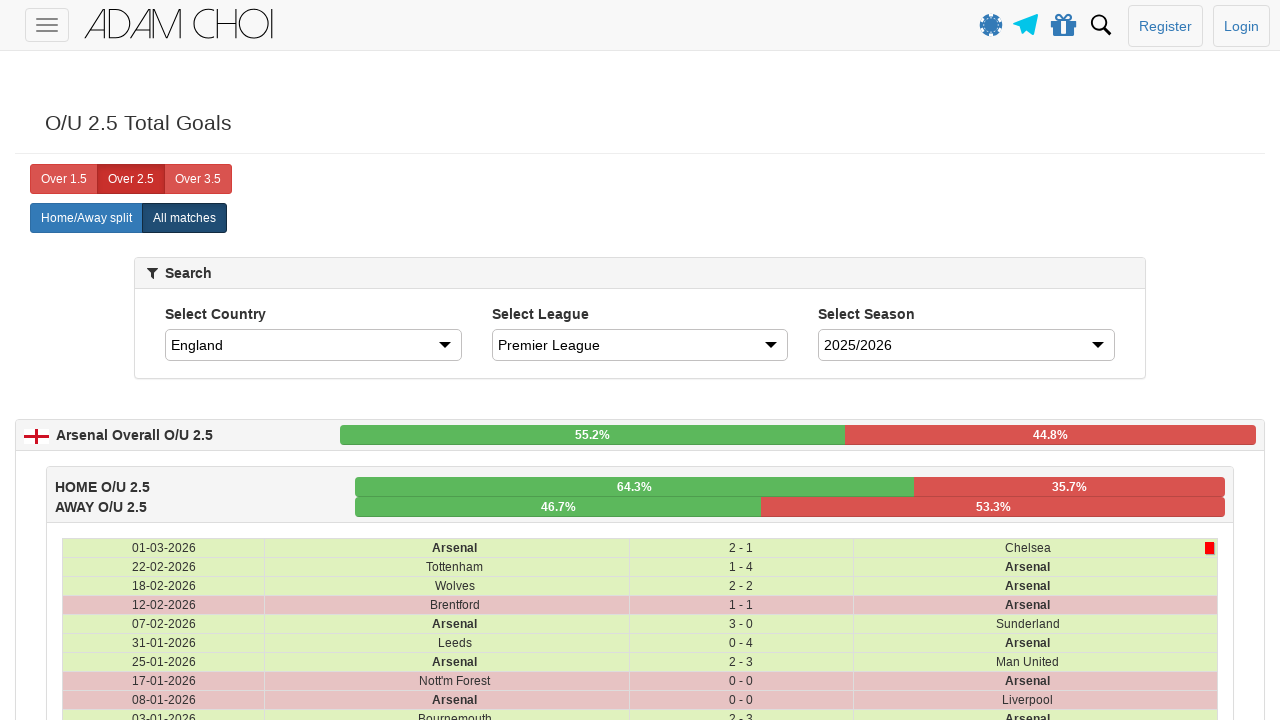

Match data table loaded successfully
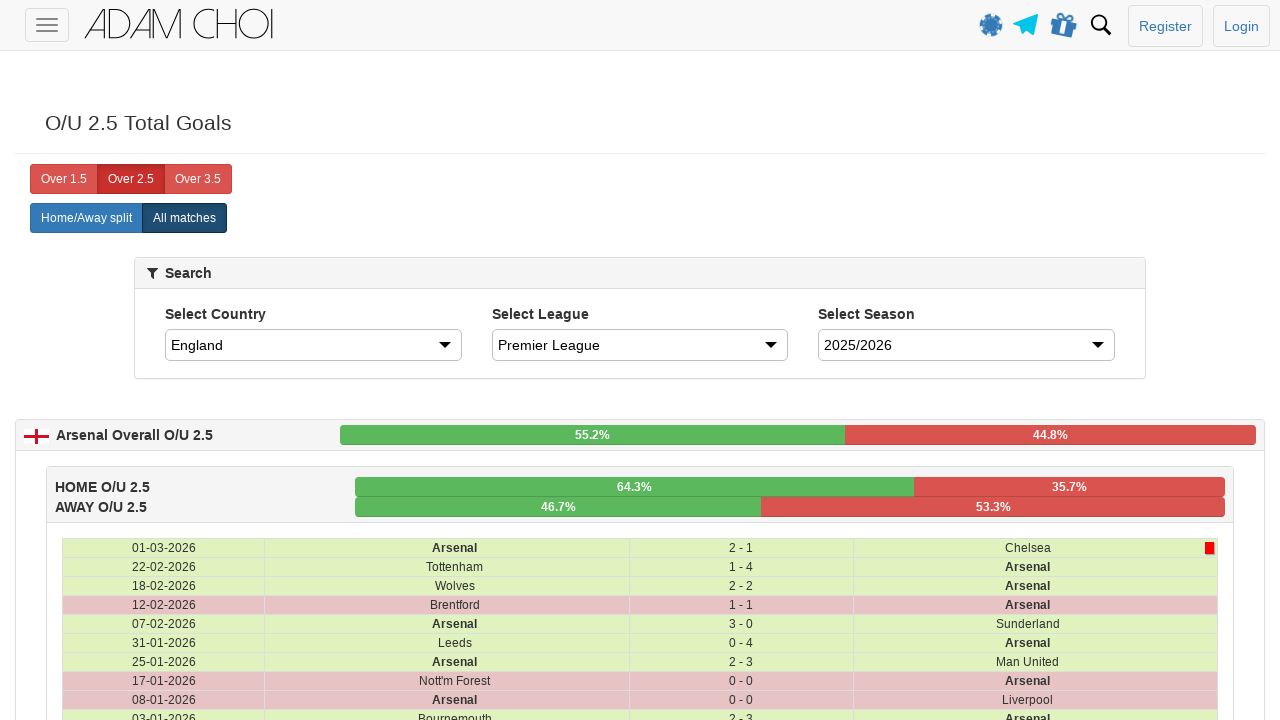

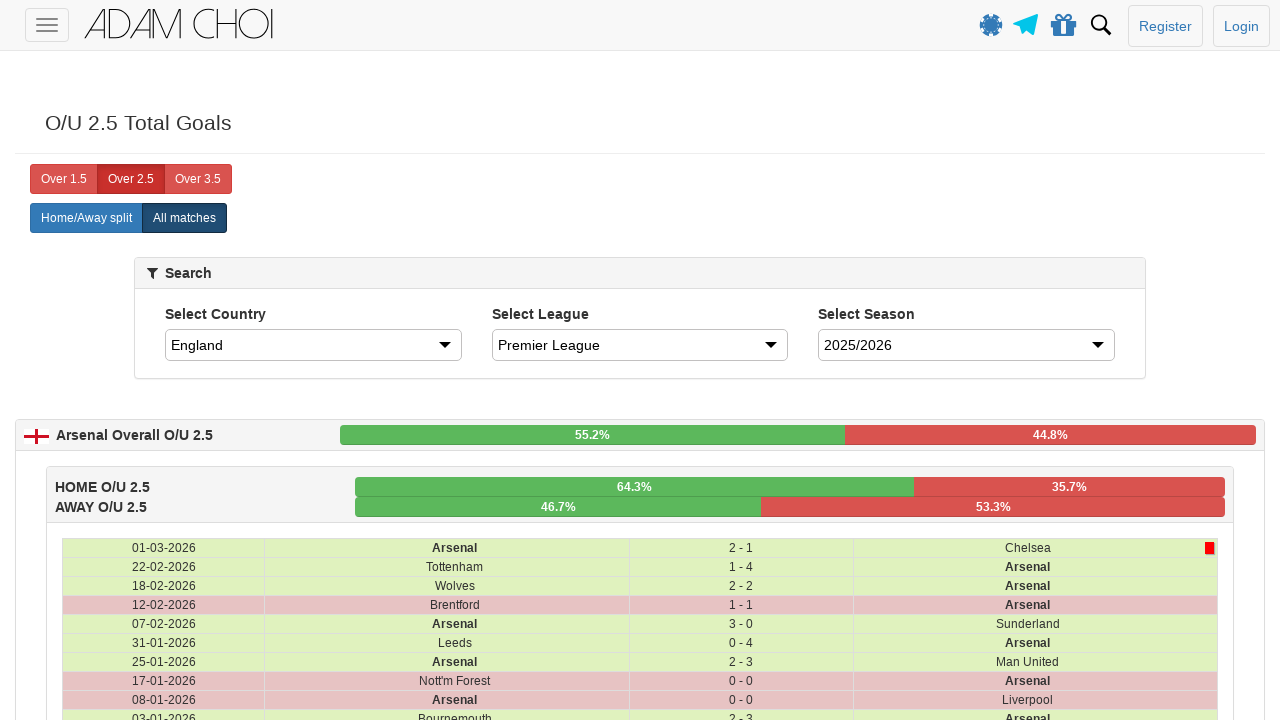